Tests form submission and validates field border colors after submission, checking that all fields except zip code have green borders and zip code has red border

Starting URL: https://bonigarcia.dev/selenium-webdriver-java/data-types.html

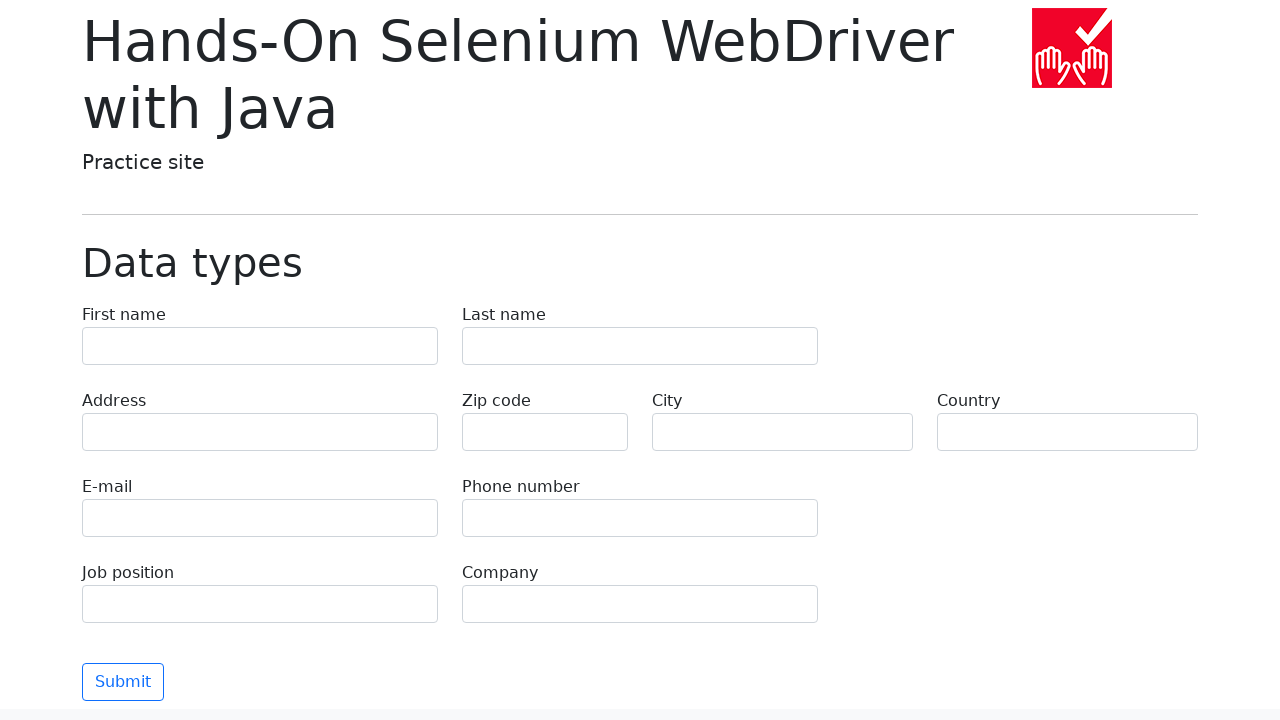

Filled first name field with 'Иван' on input[name='first-name']
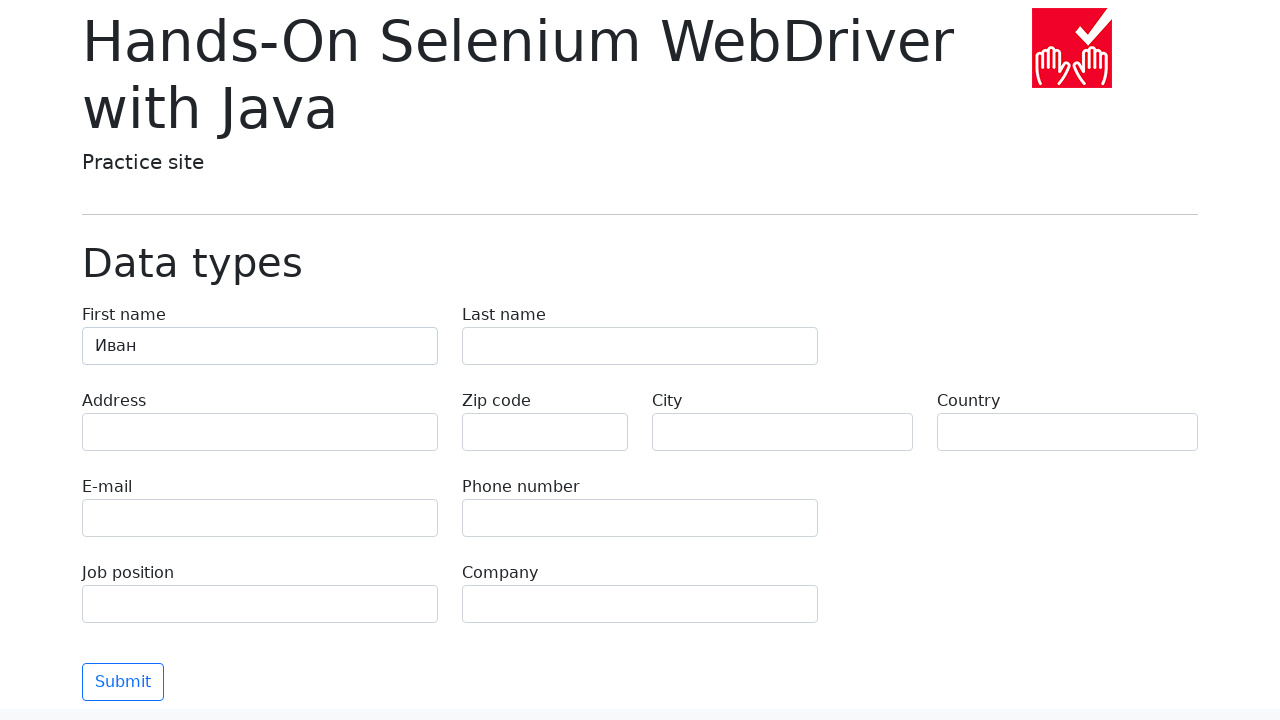

Filled last name field with 'Петров' on input[name='last-name']
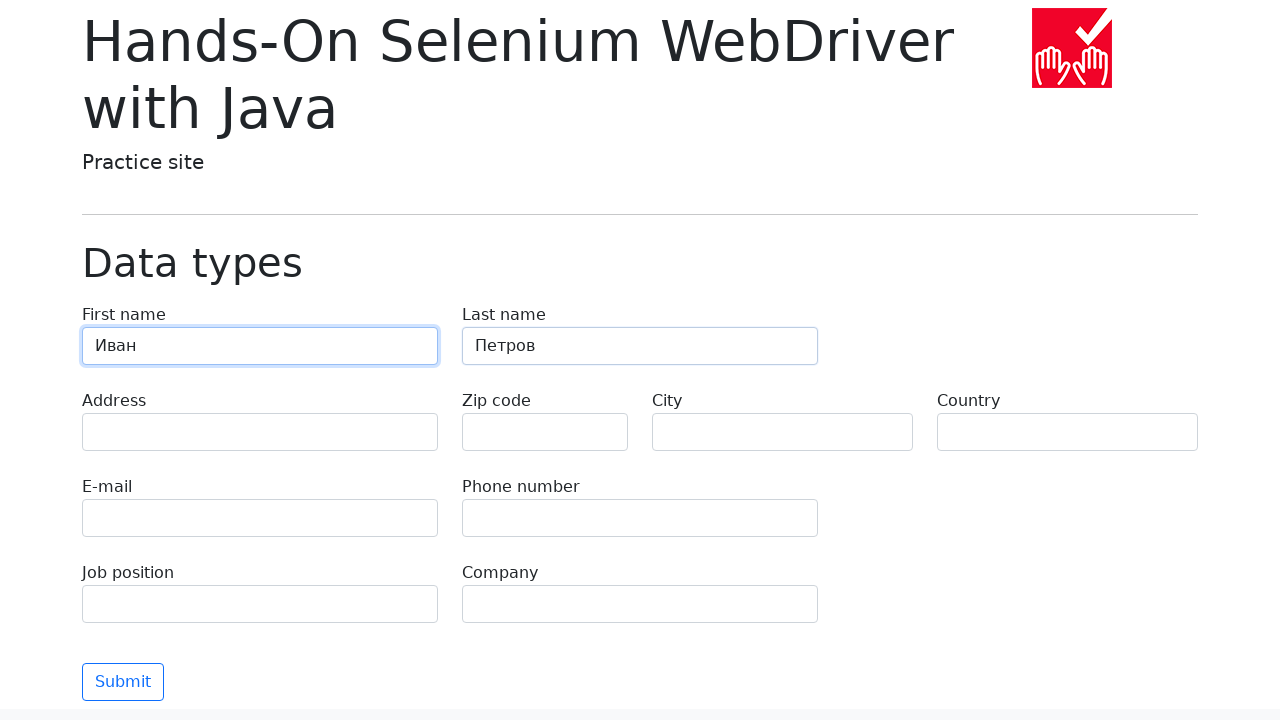

Filled address field with 'Ленина, 55-3' on input[name='address']
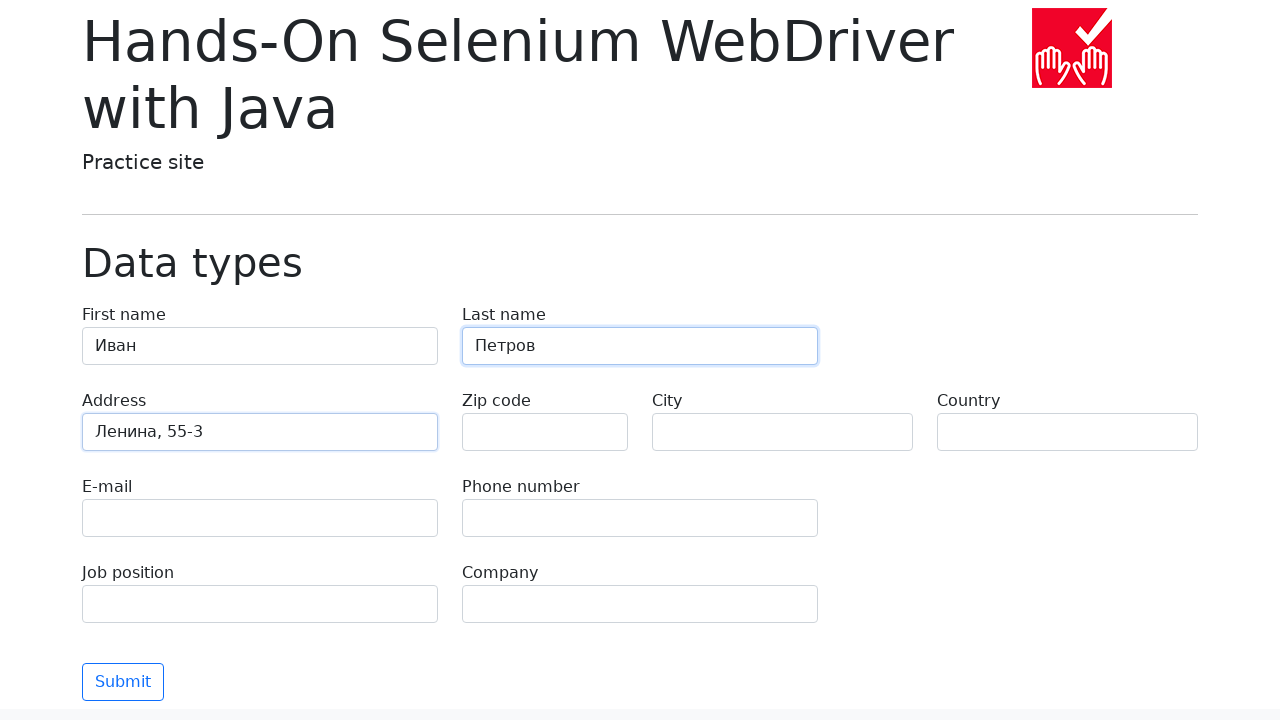

Filled email field with 'test@skypro.com' on input[name='e-mail']
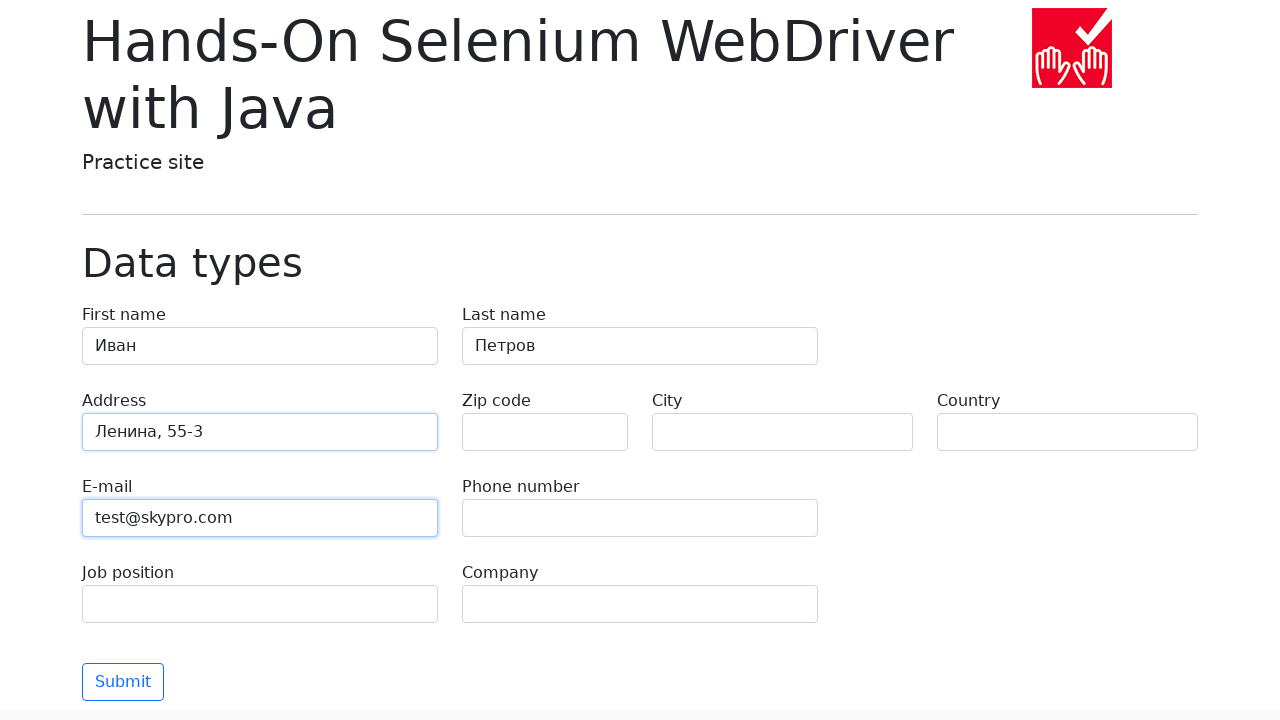

Filled phone field with '+7985899998787' on input[name='phone']
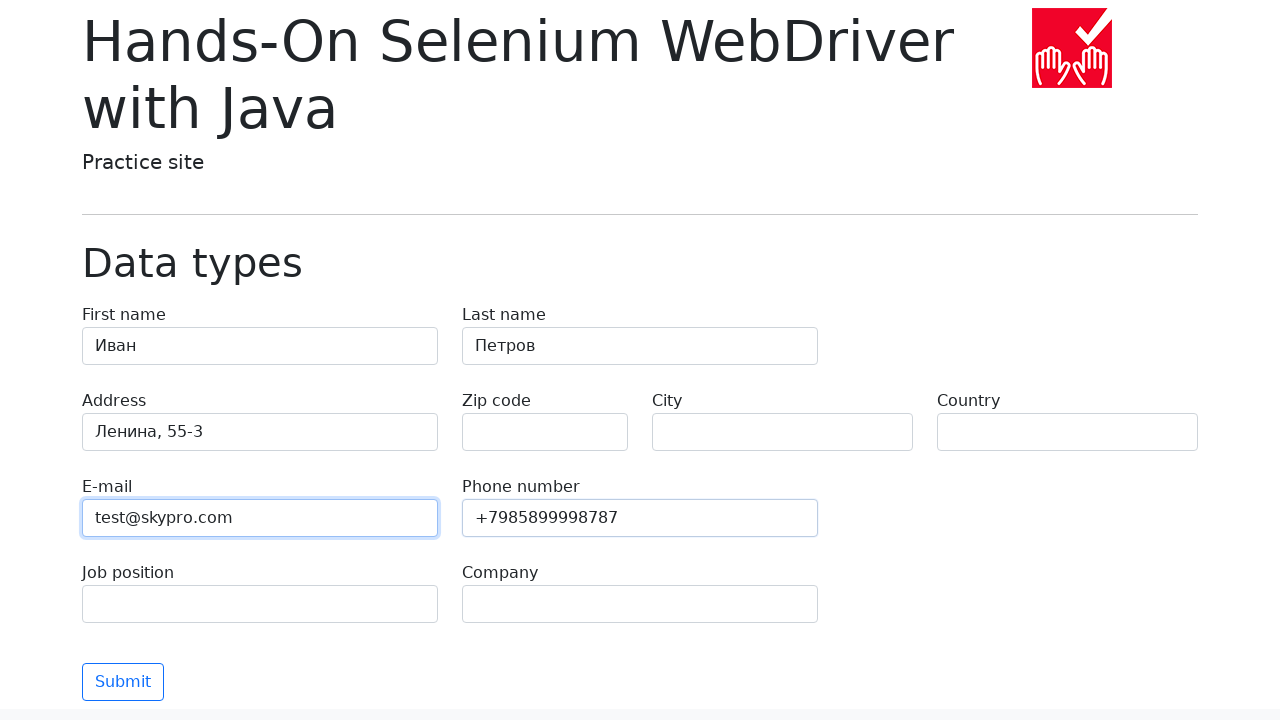

Filled city field with 'Москва' on input[name='city']
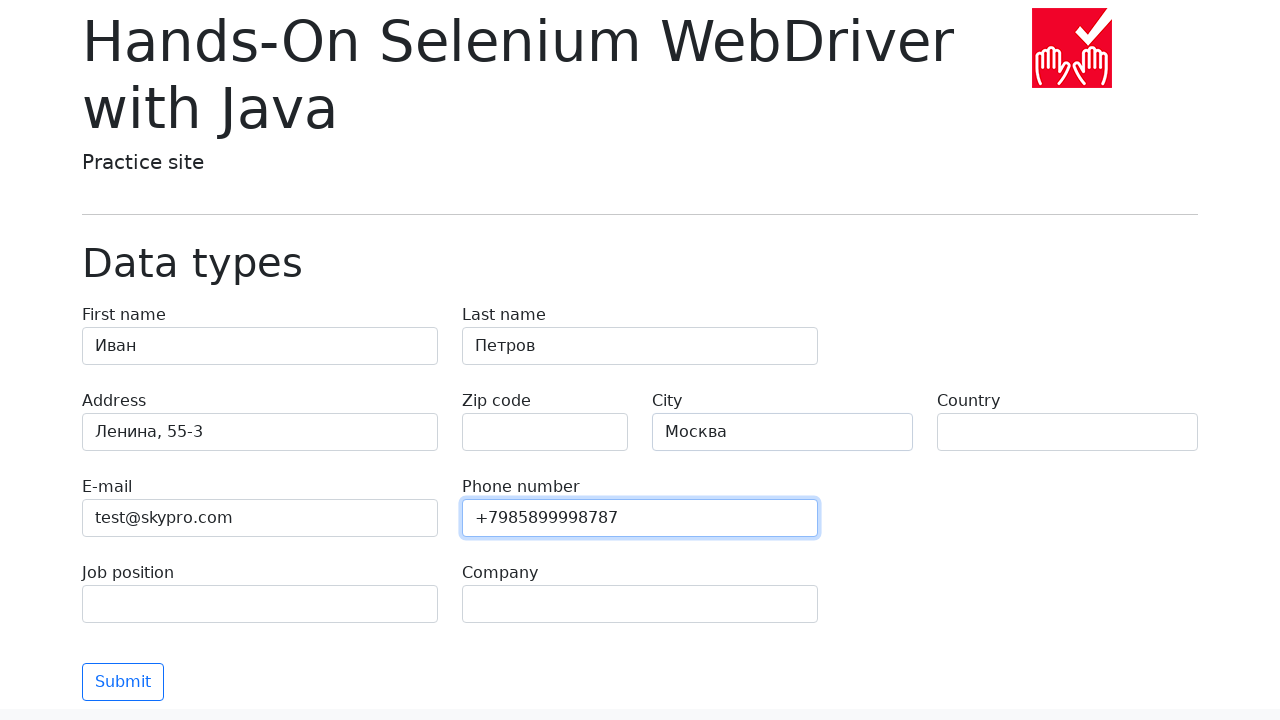

Filled country field with 'Россия' on input[name='country']
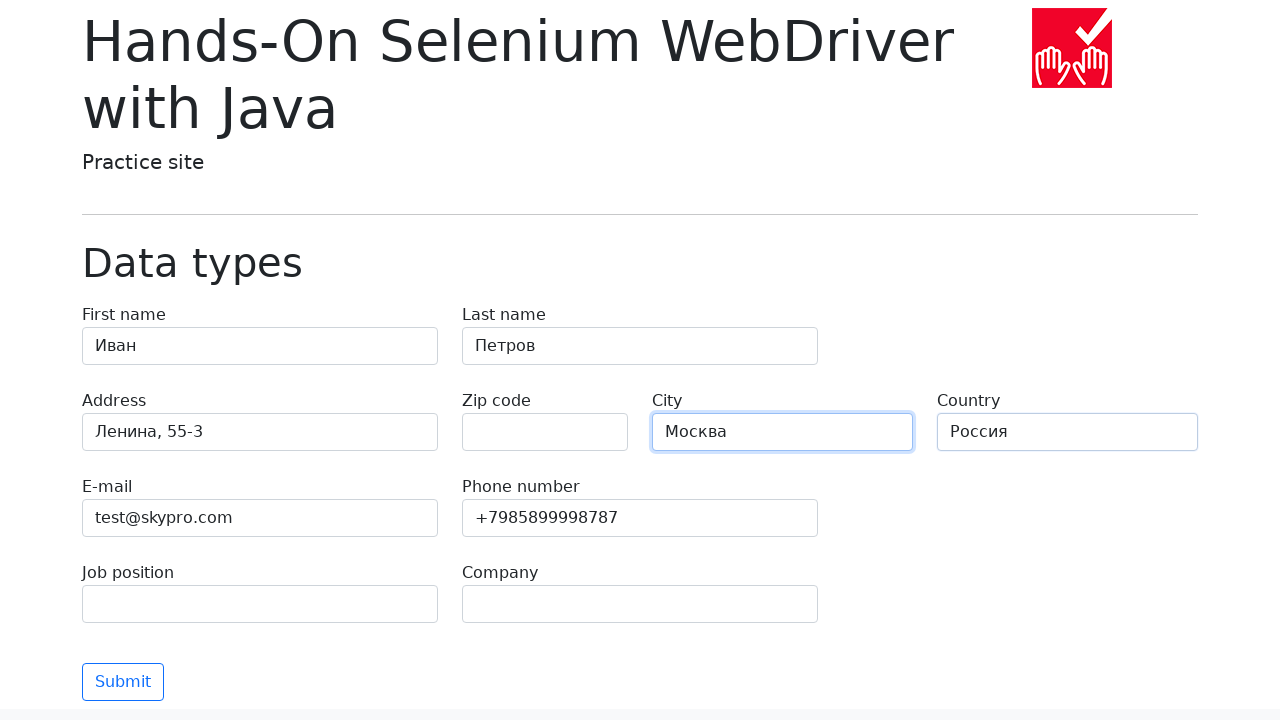

Filled job position field with 'QA' on input[name='job-position']
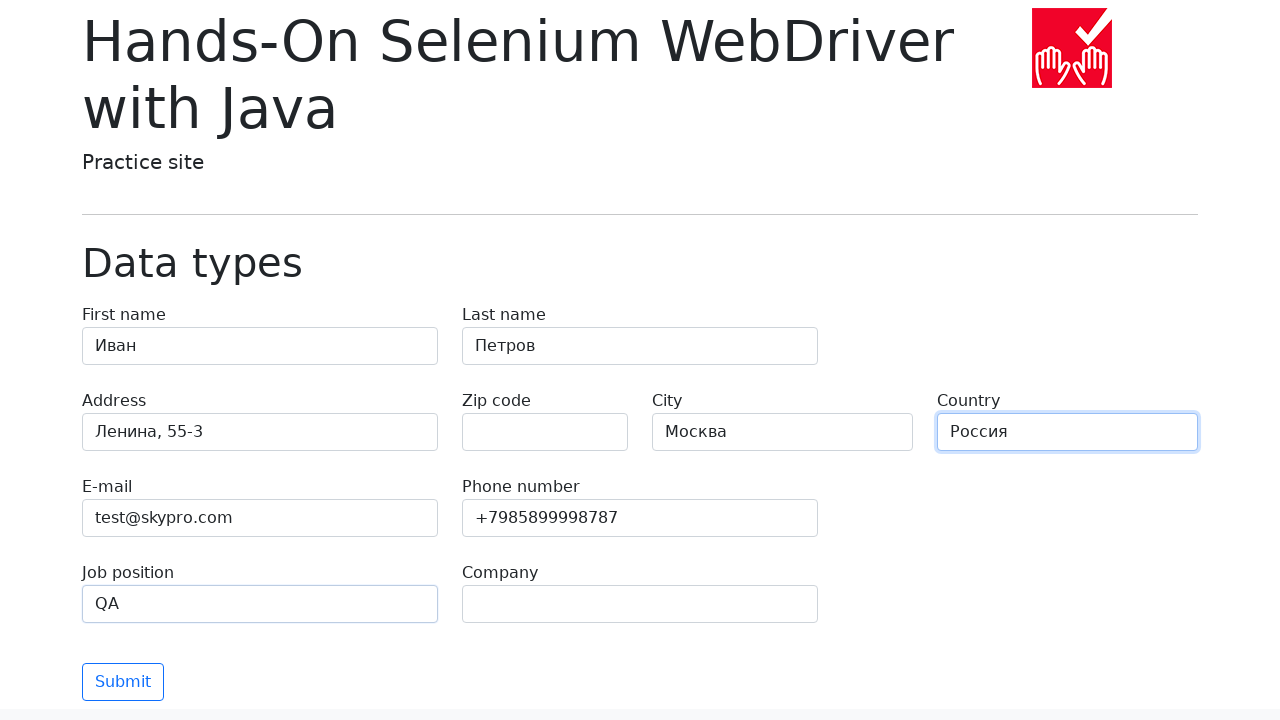

Filled company field with 'SkyPro' on input[name='company']
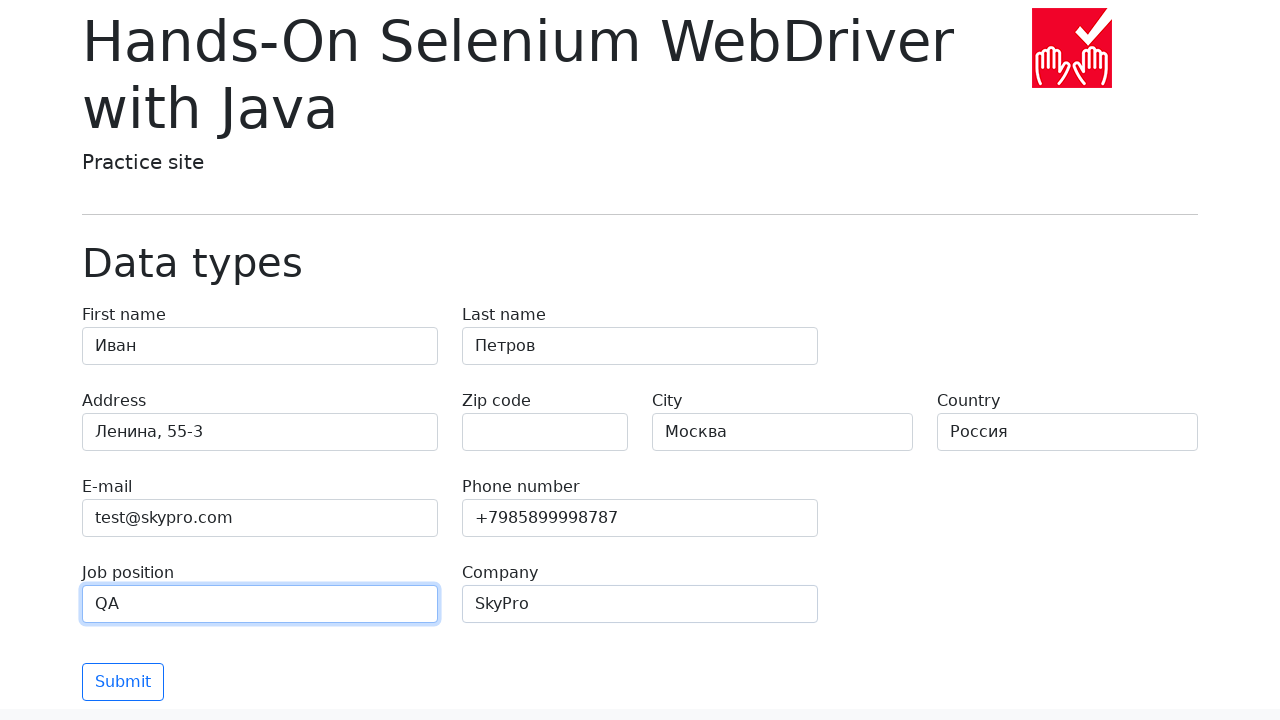

Clicked Submit button to submit the form at (123, 682) on button:text('Submit')
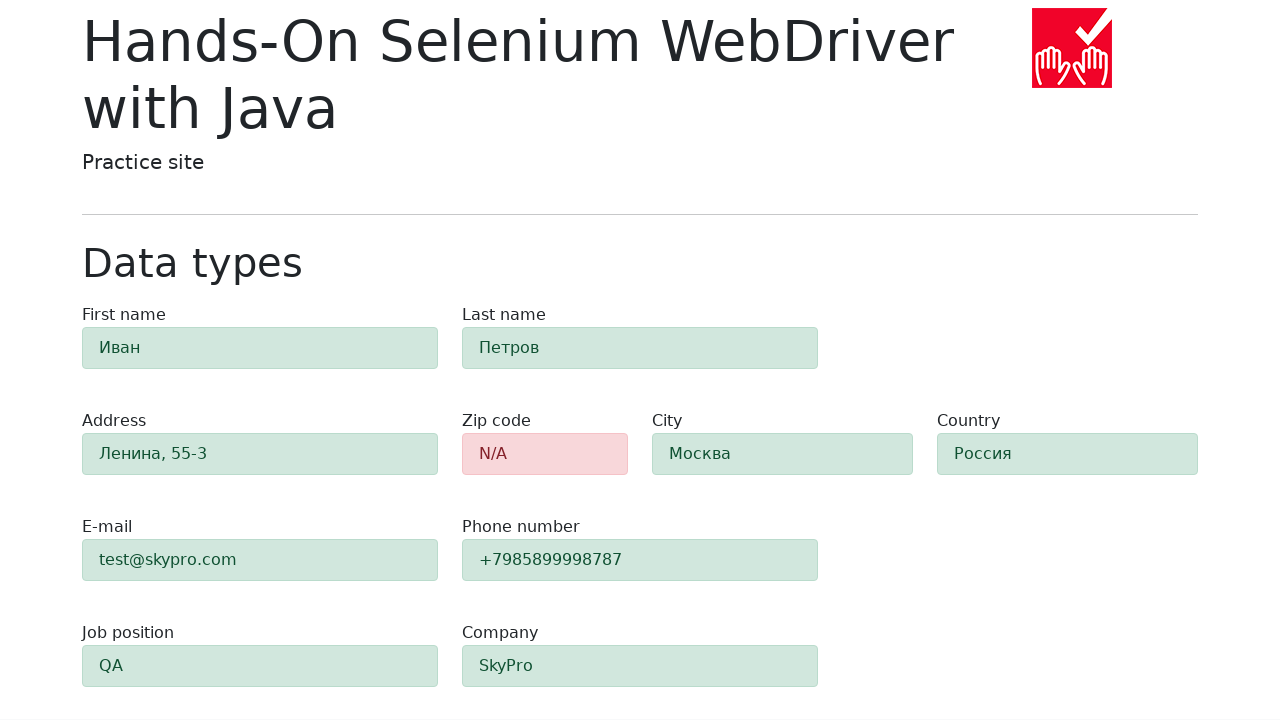

Waited for form submission to complete
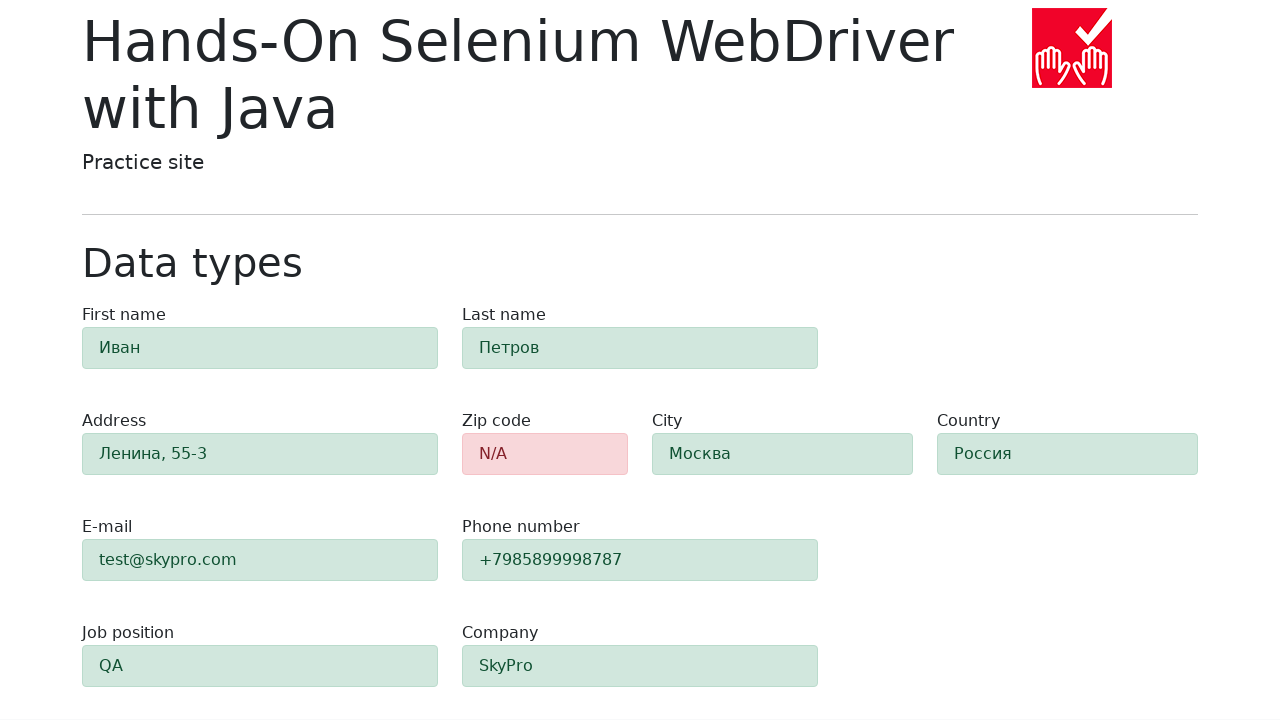

Retrieved border color for zip code field
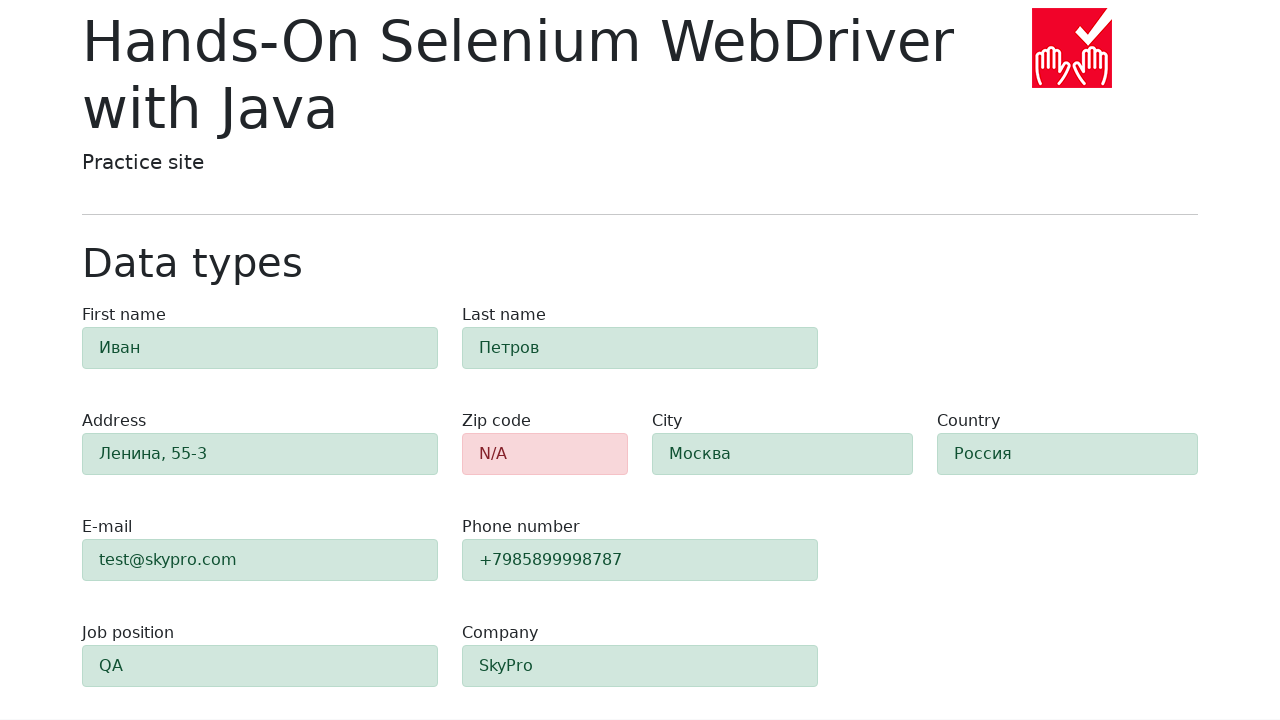

Verified zip code field has red border (#f5c2c7)
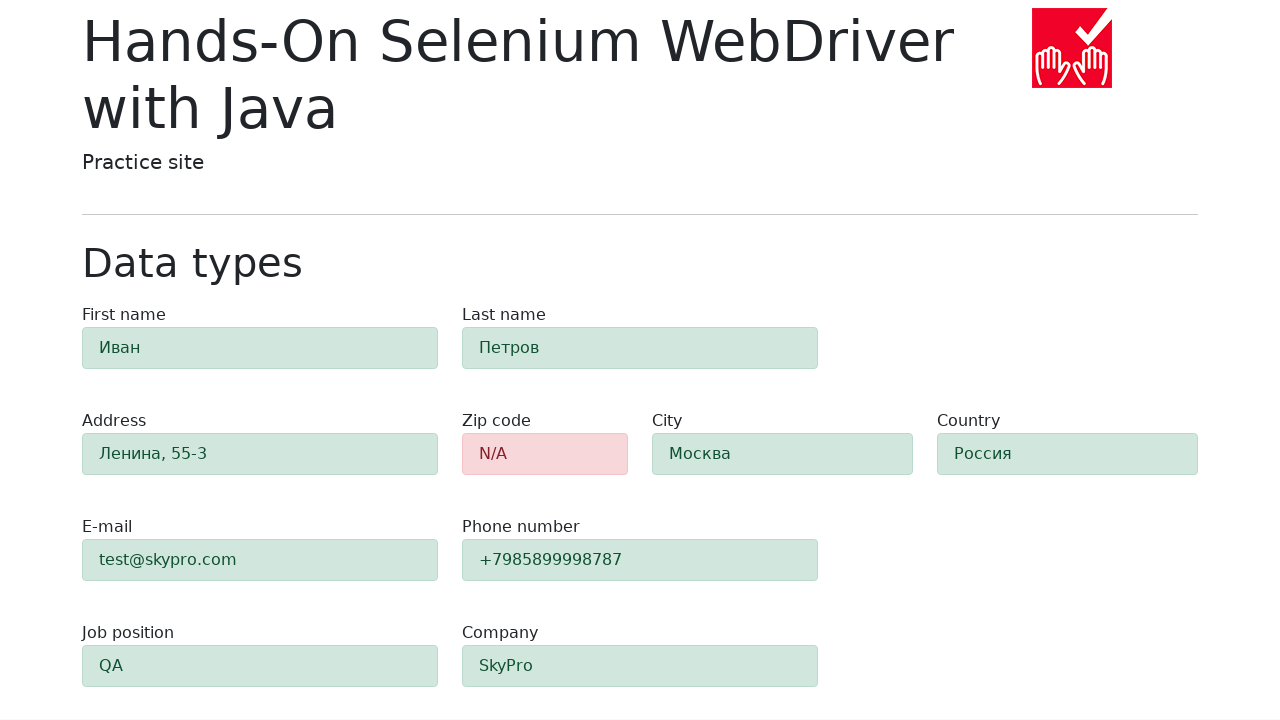

Retrieved border color for first-name field
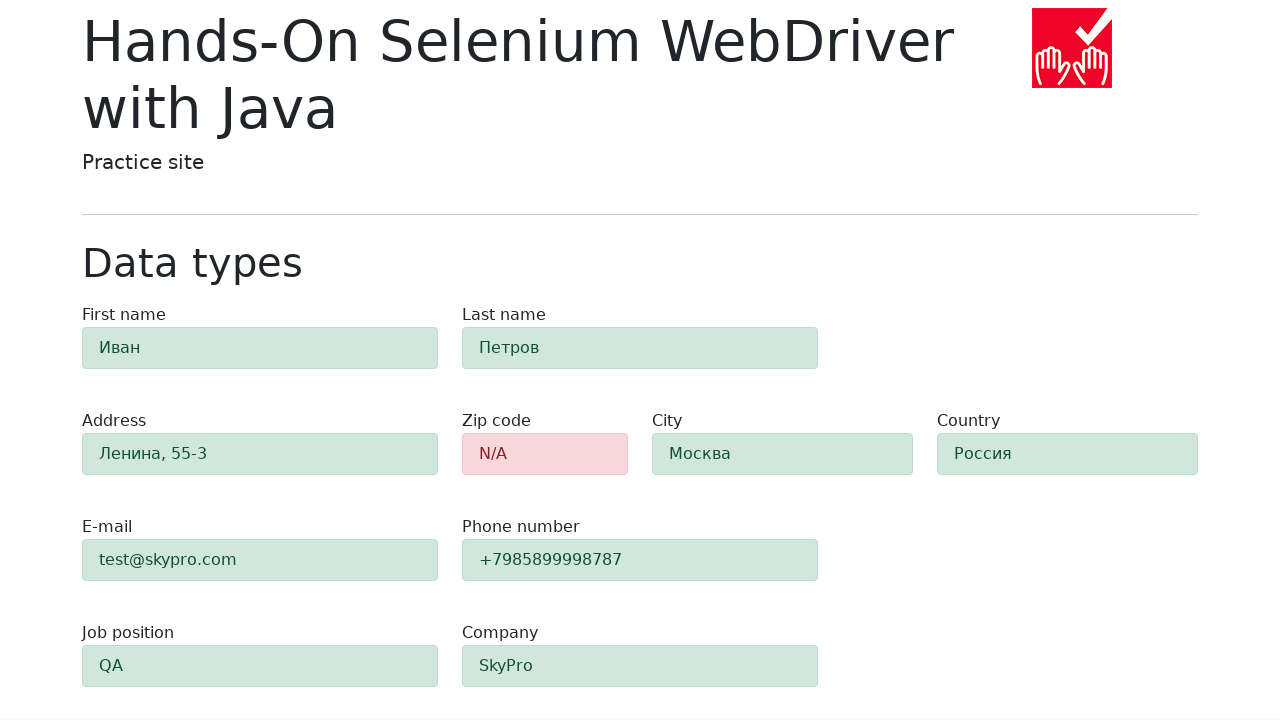

Verified first-name field has green border (#badbcc)
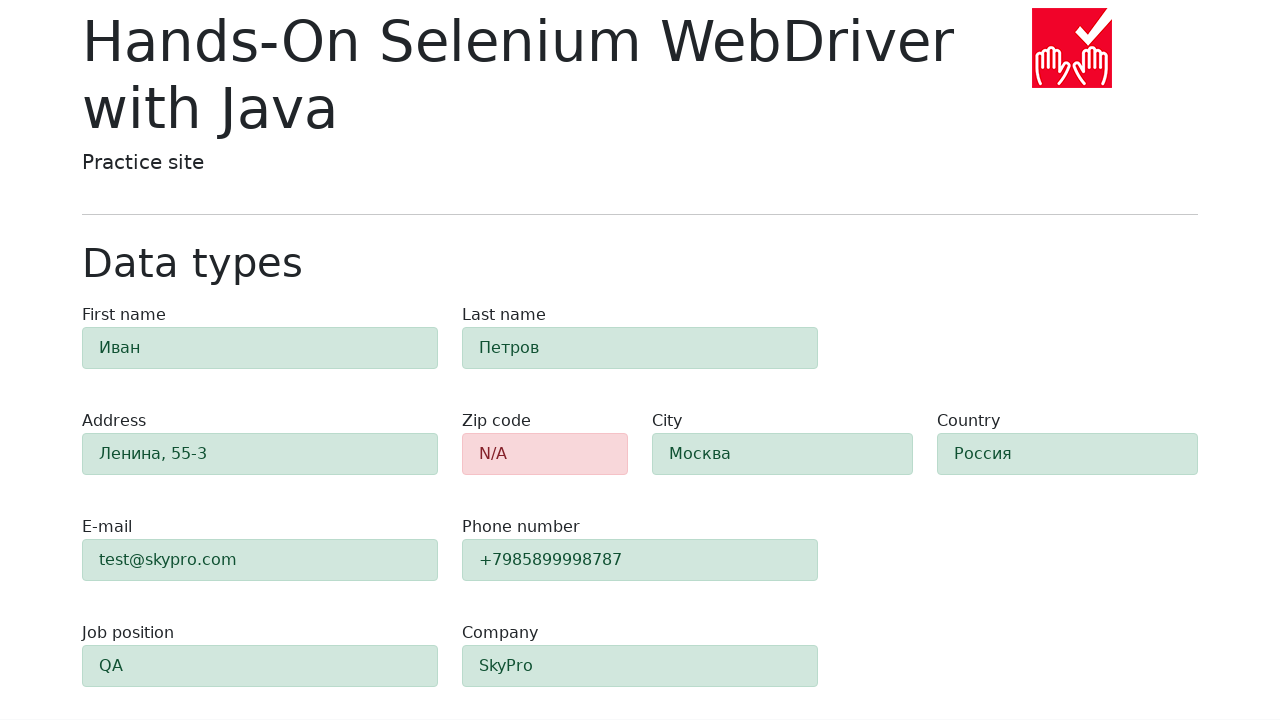

Retrieved border color for last-name field
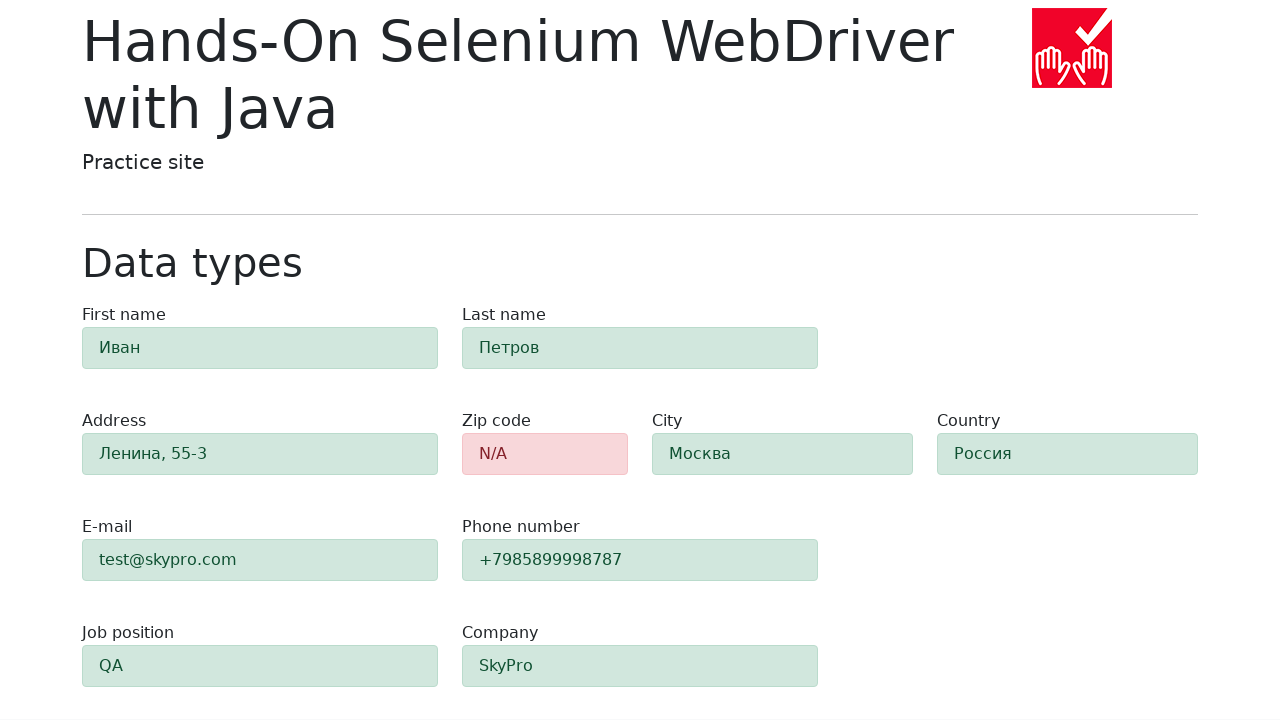

Verified last-name field has green border (#badbcc)
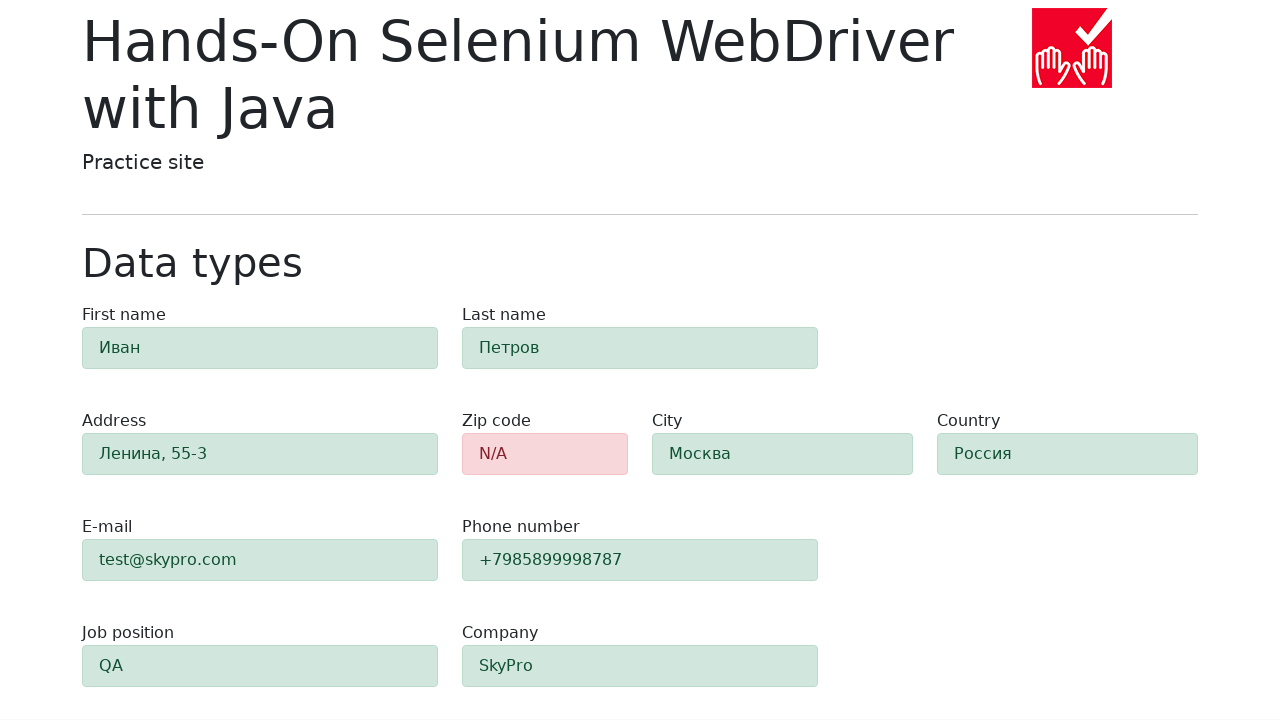

Retrieved border color for address field
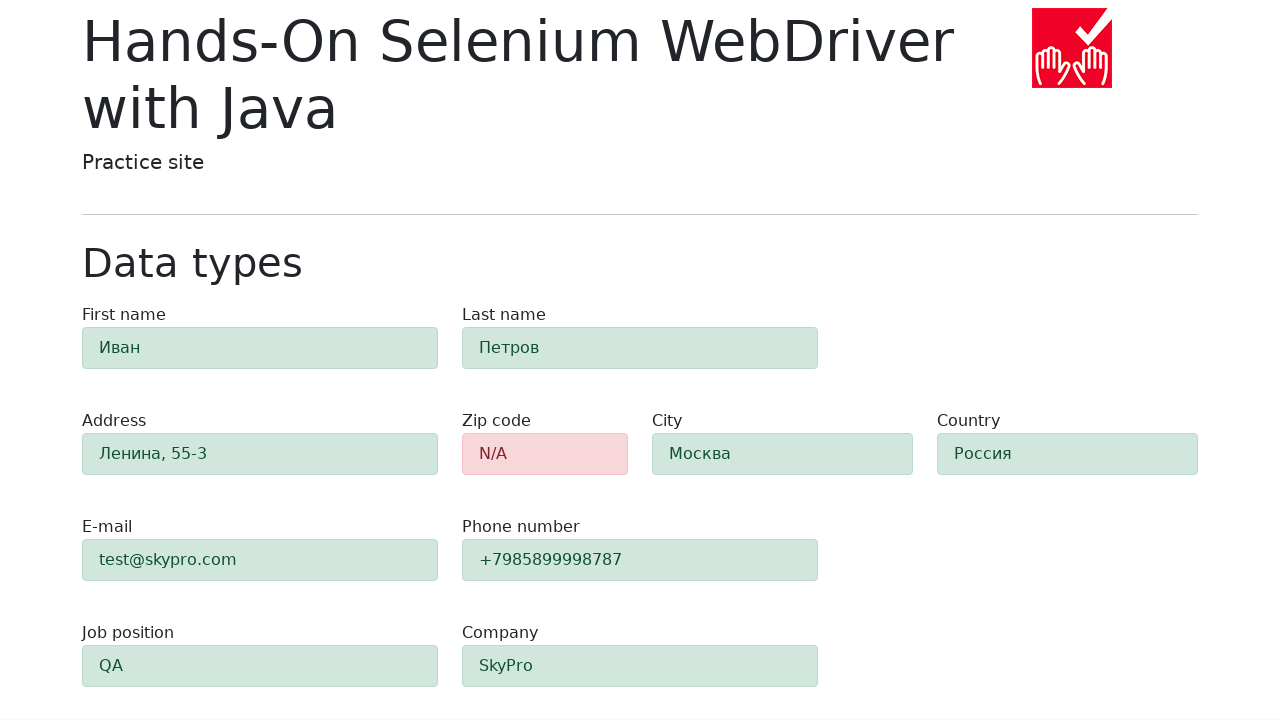

Verified address field has green border (#badbcc)
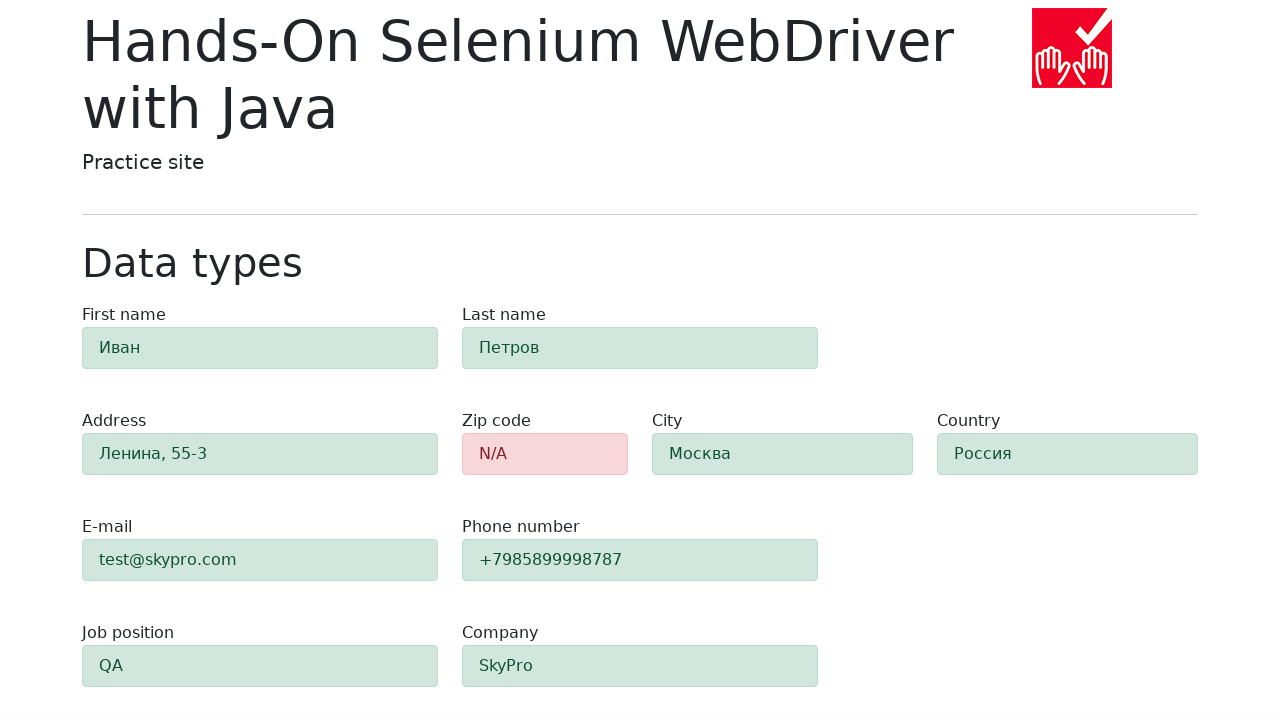

Retrieved border color for e-mail field
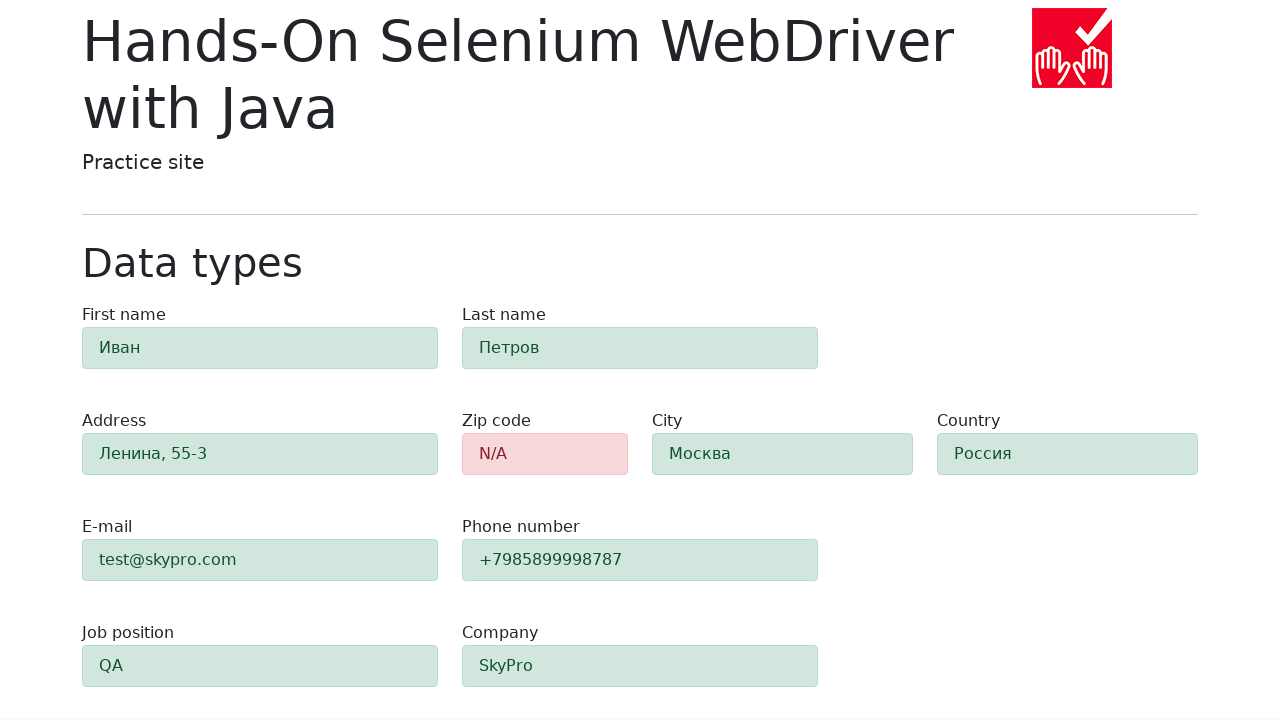

Verified e-mail field has green border (#badbcc)
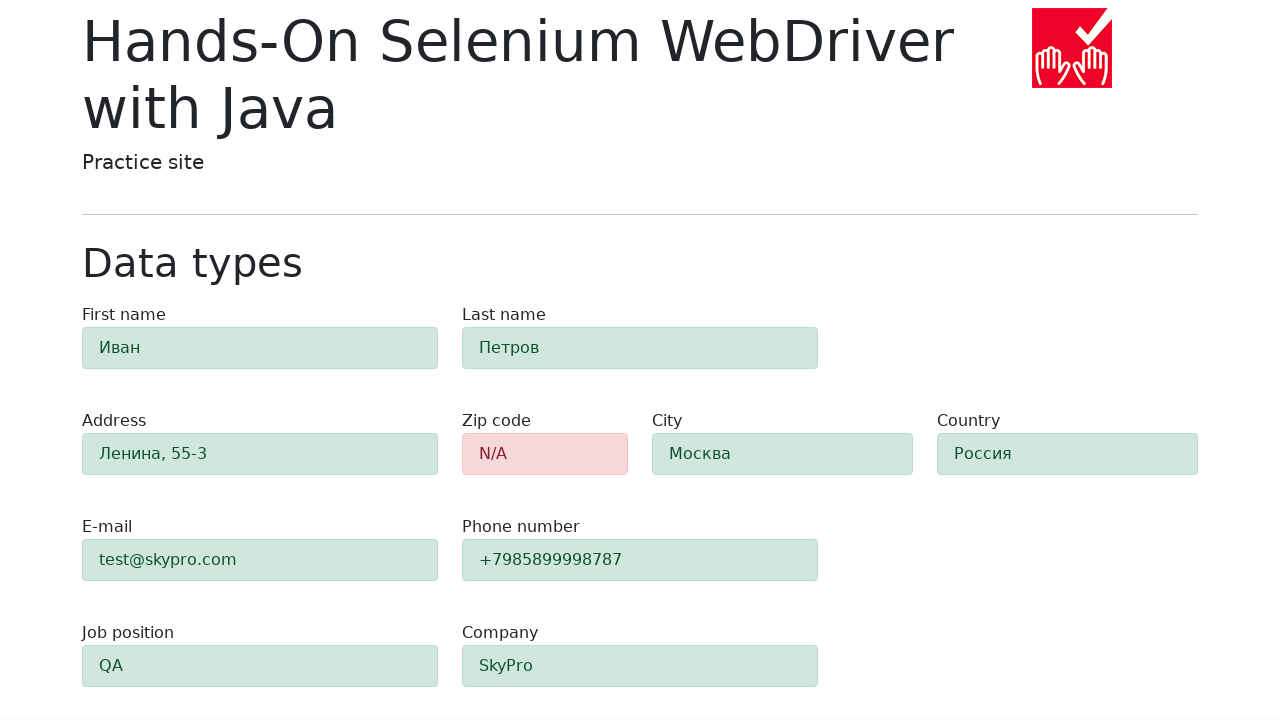

Retrieved border color for phone field
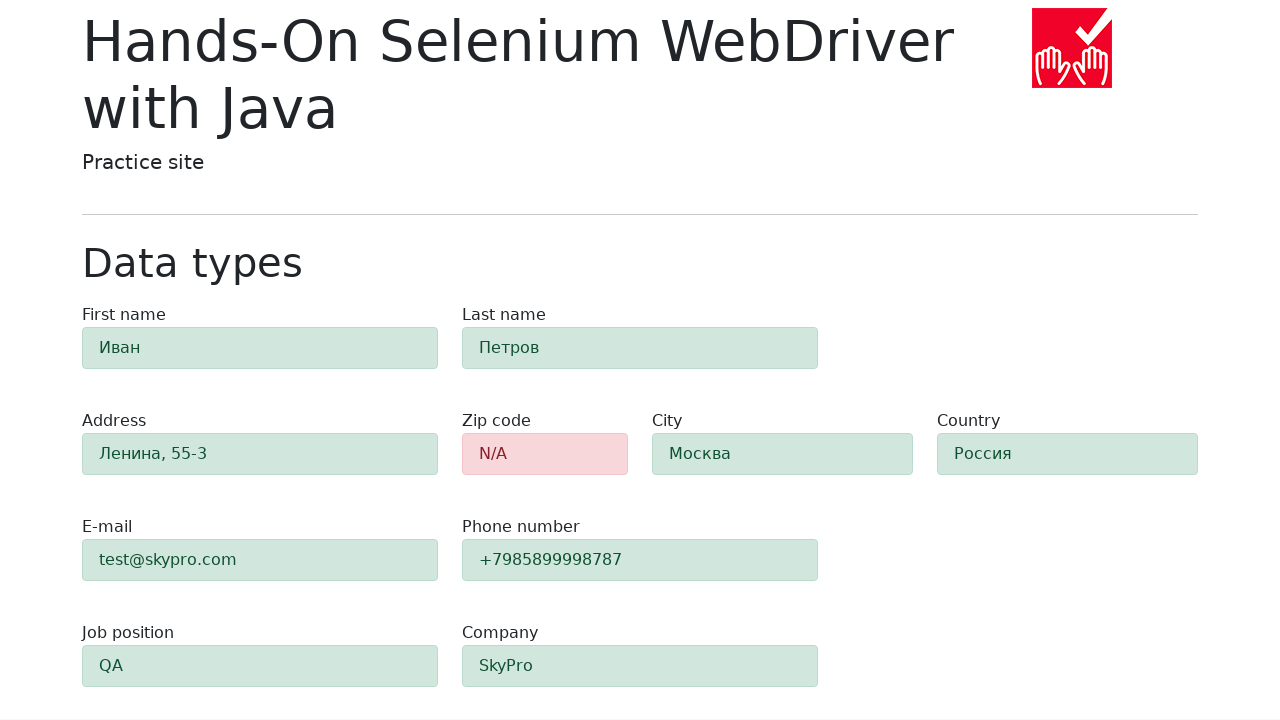

Verified phone field has green border (#badbcc)
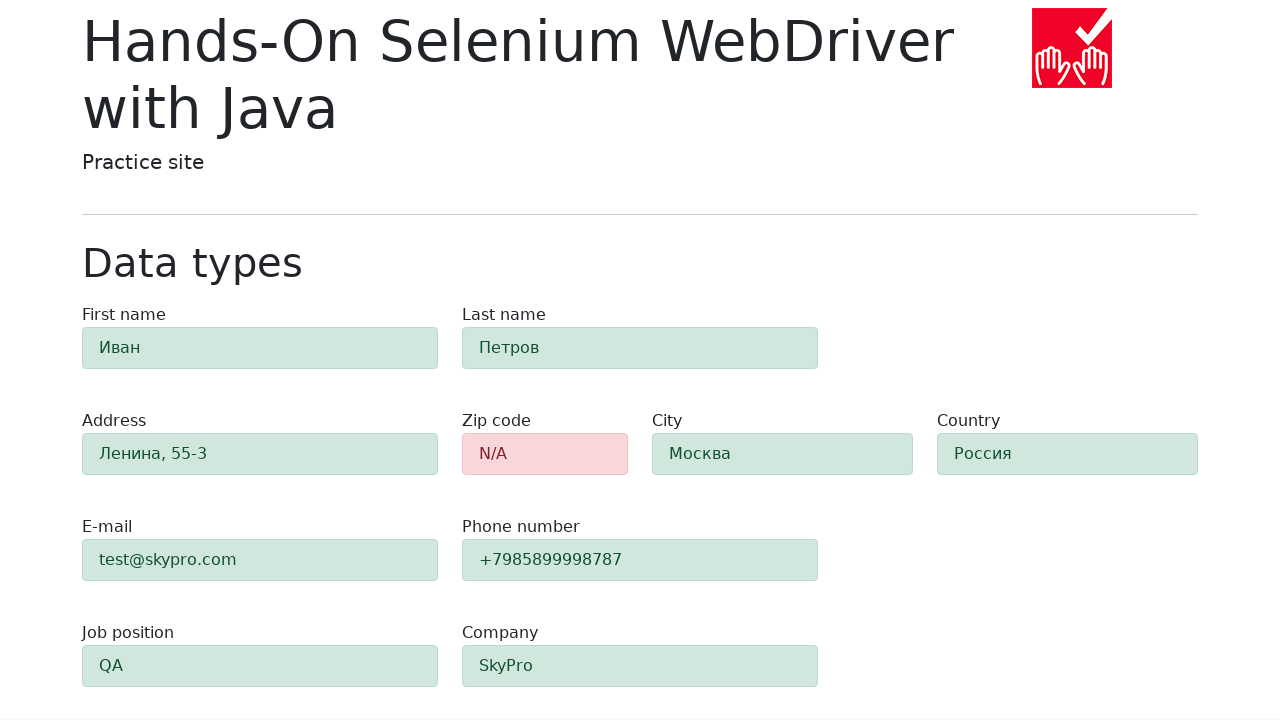

Retrieved border color for city field
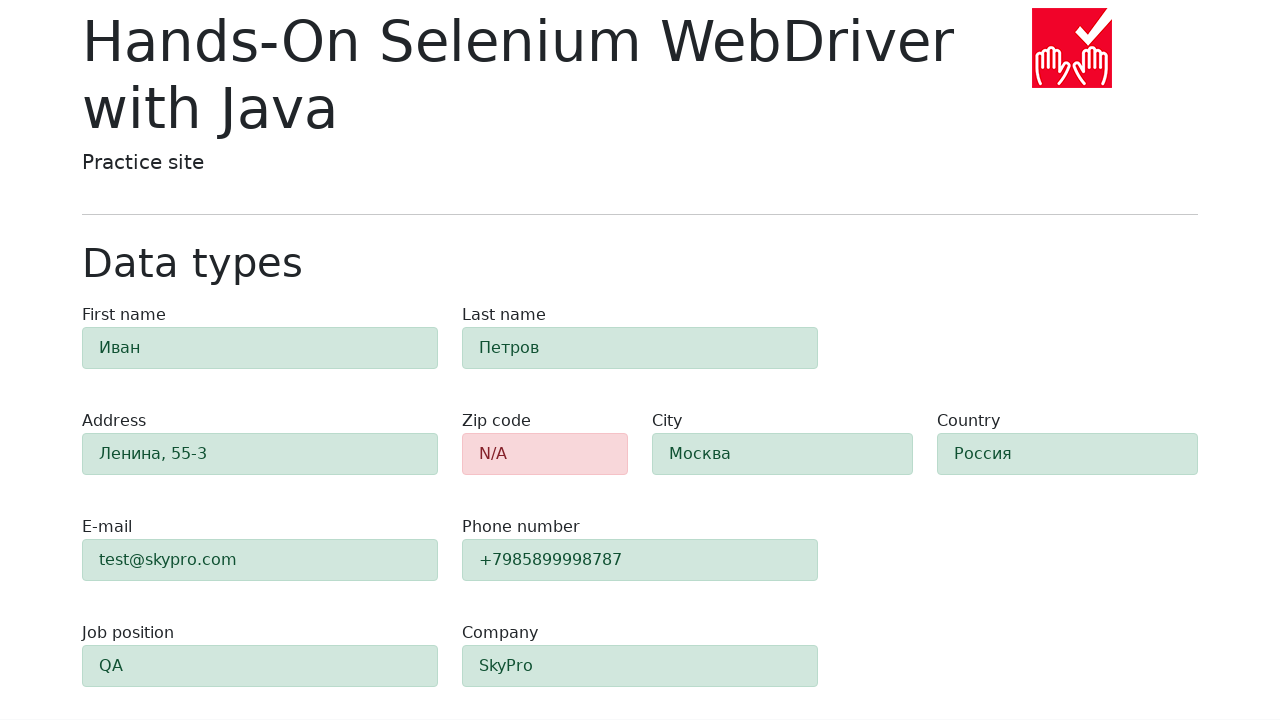

Verified city field has green border (#badbcc)
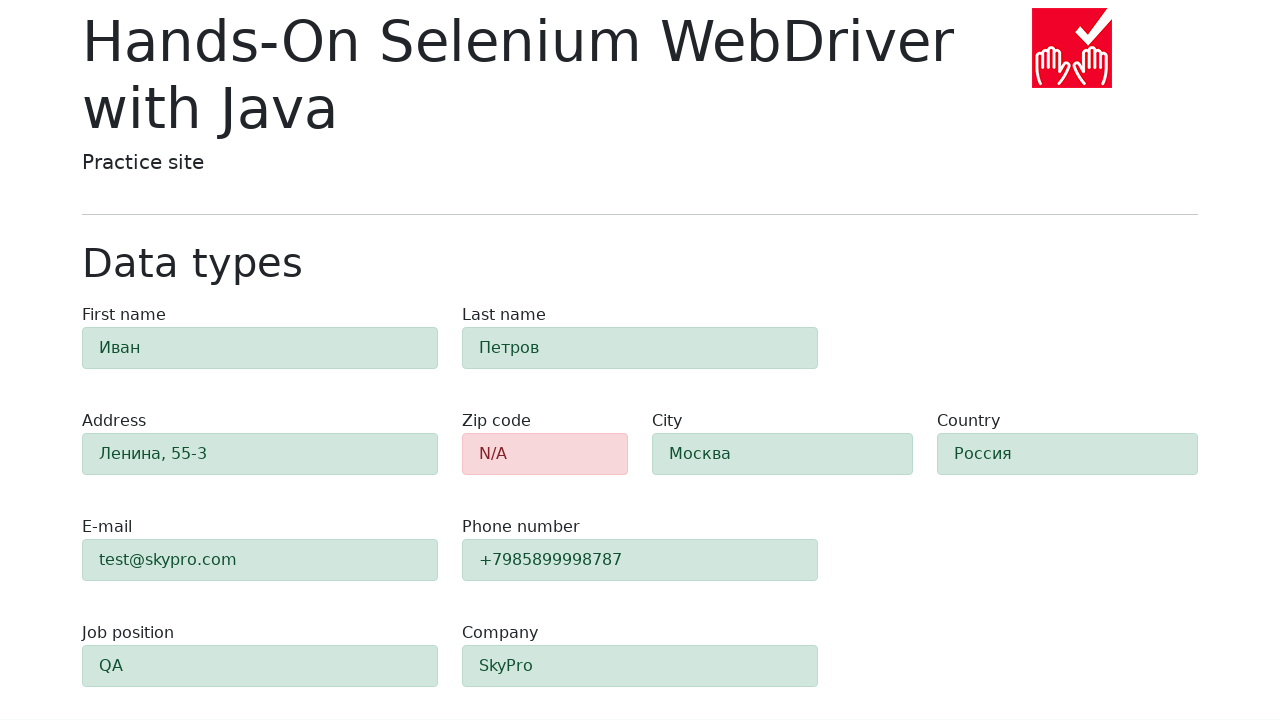

Retrieved border color for country field
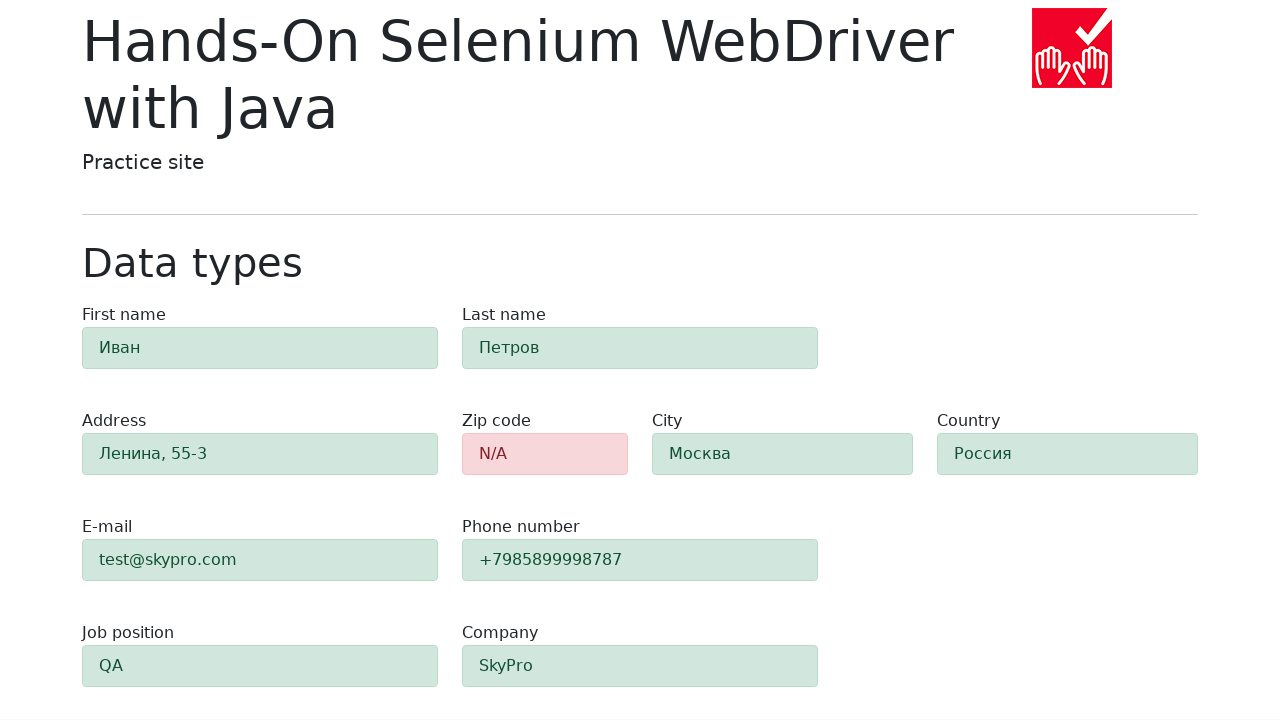

Verified country field has green border (#badbcc)
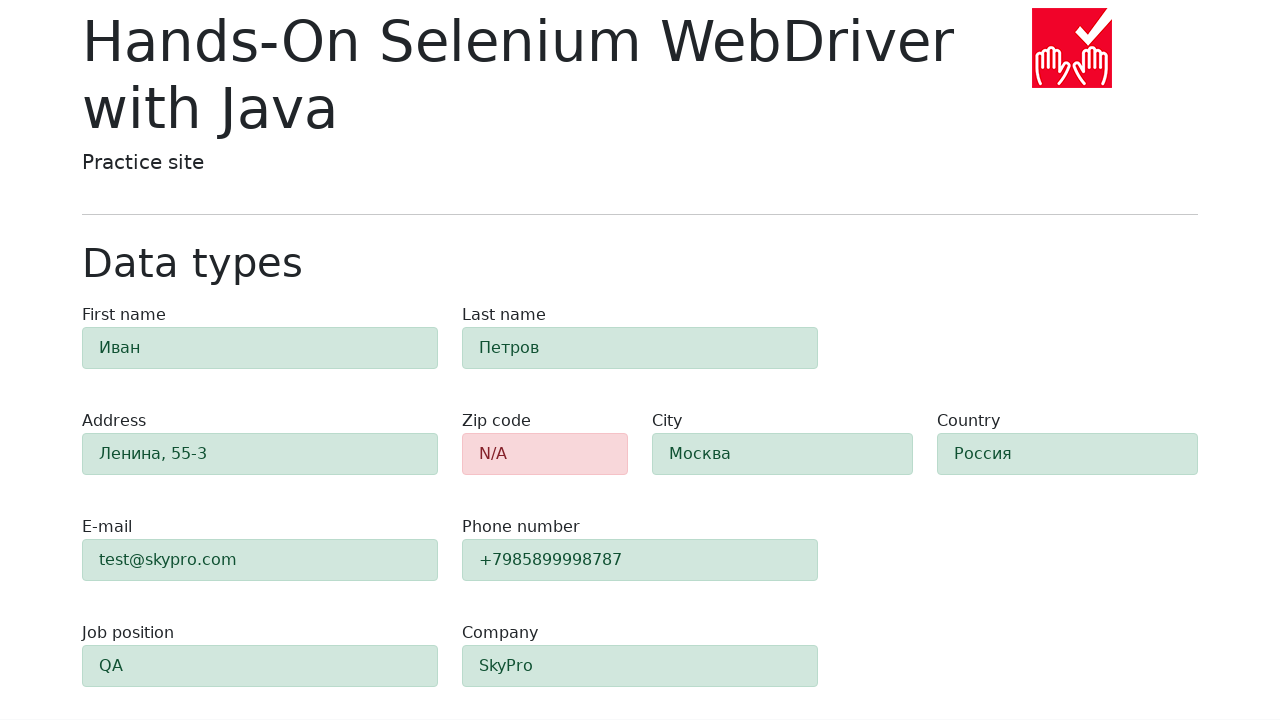

Retrieved border color for job-position field
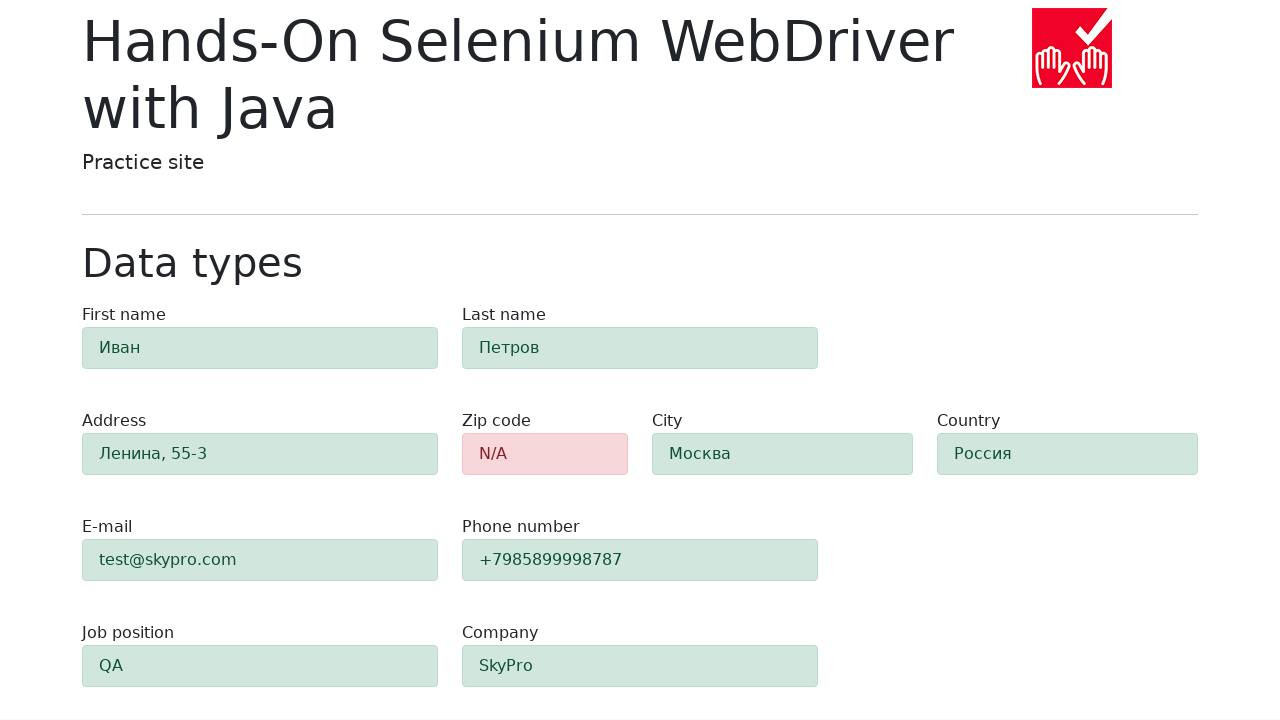

Verified job-position field has green border (#badbcc)
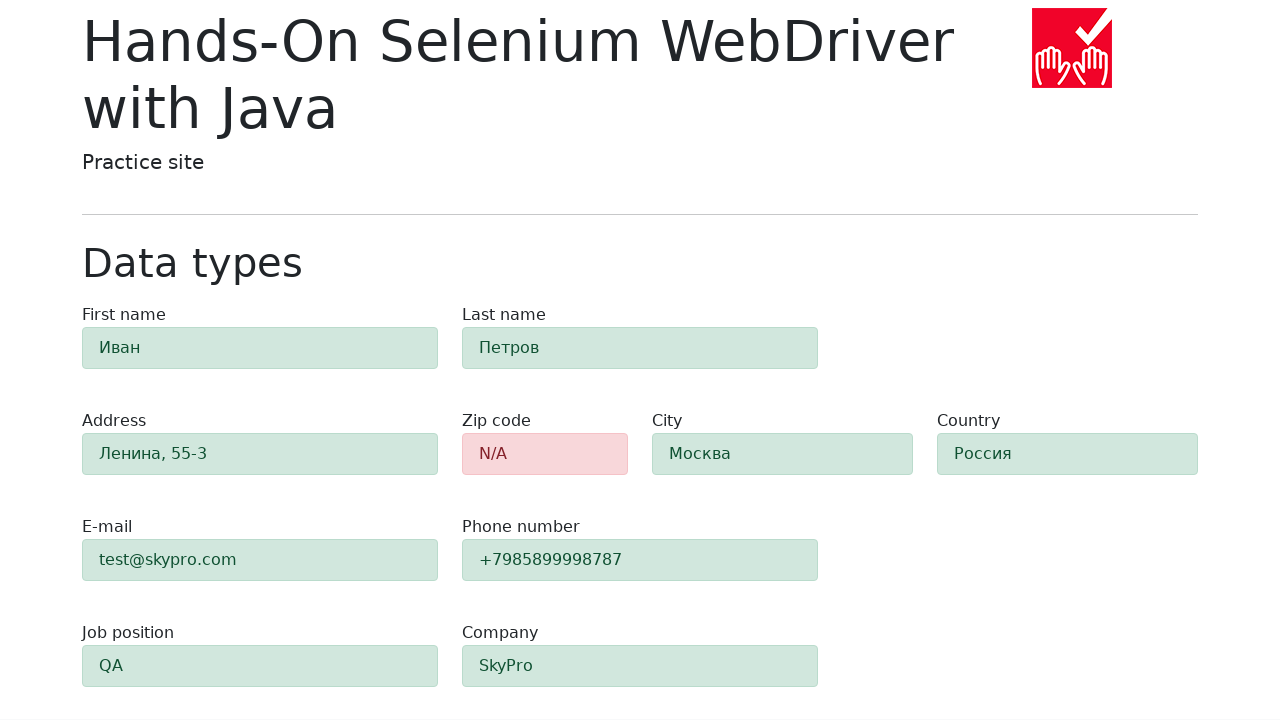

Retrieved border color for company field
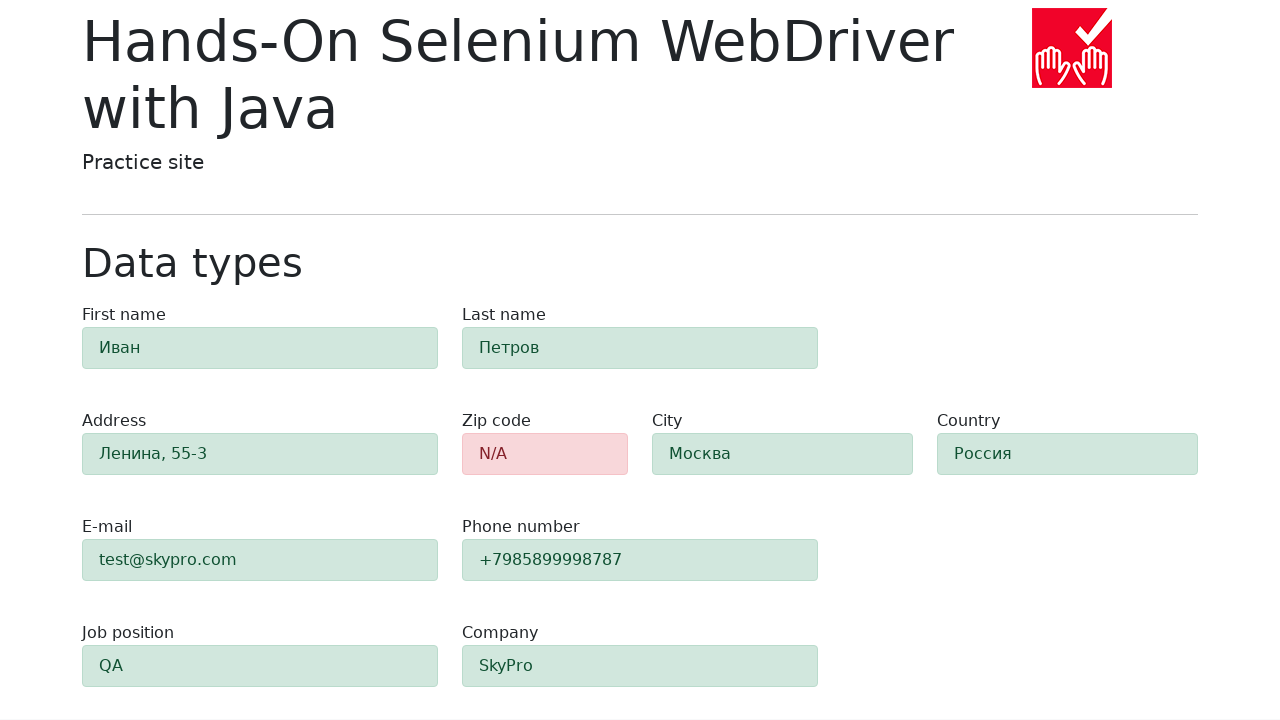

Verified company field has green border (#badbcc)
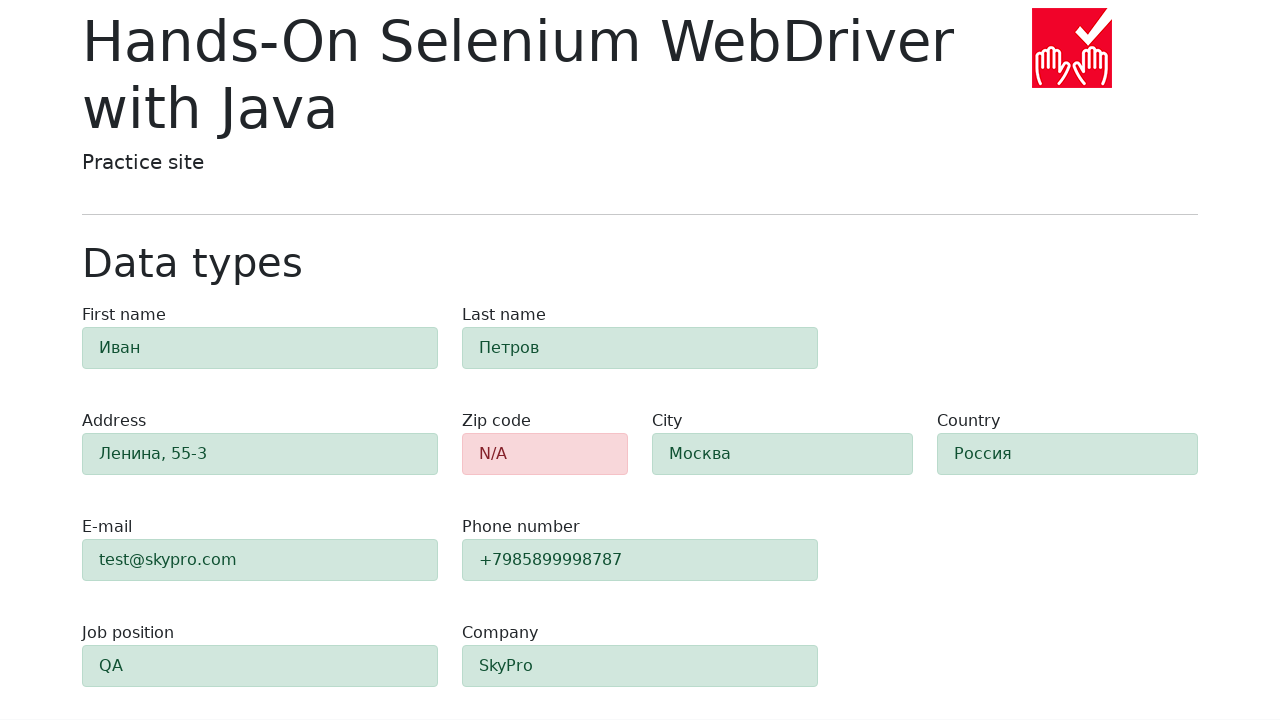

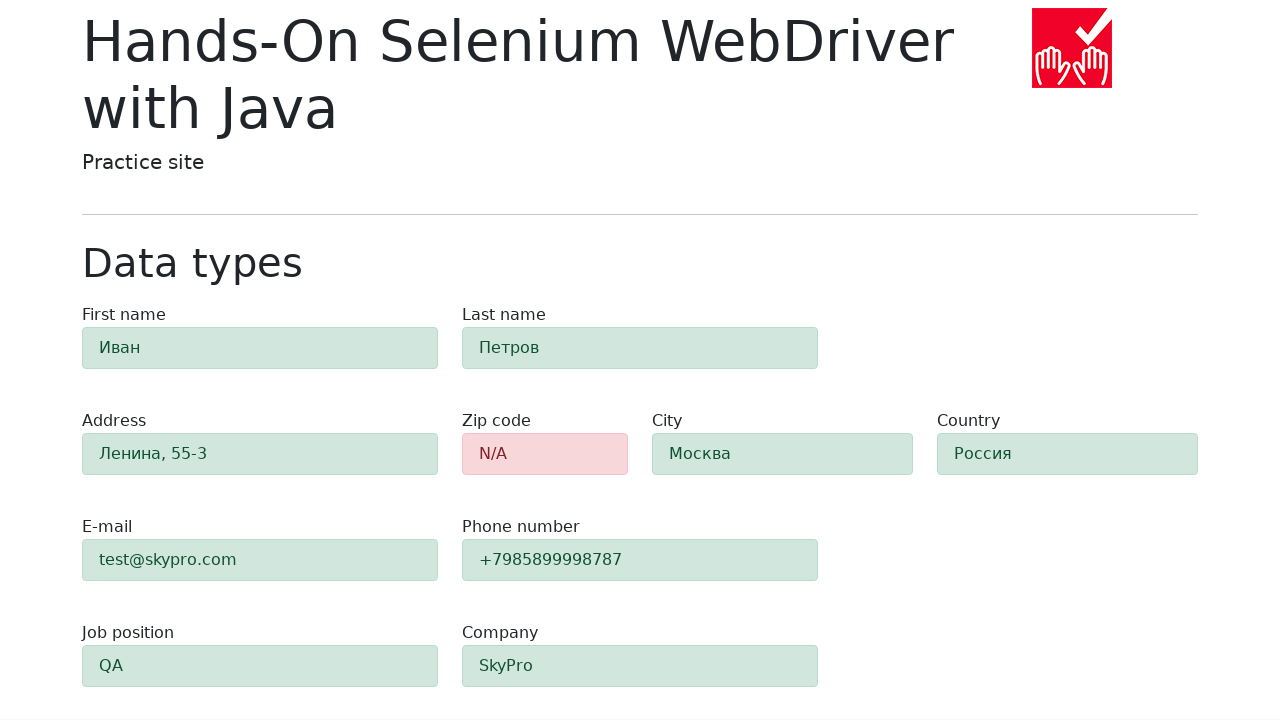